Tests interaction with a JavaScript confirm dialog by switching to an iframe, triggering the alert, and accepting it

Starting URL: https://www.w3schools.com/js/tryit.asp?filename=tryjs_confirm

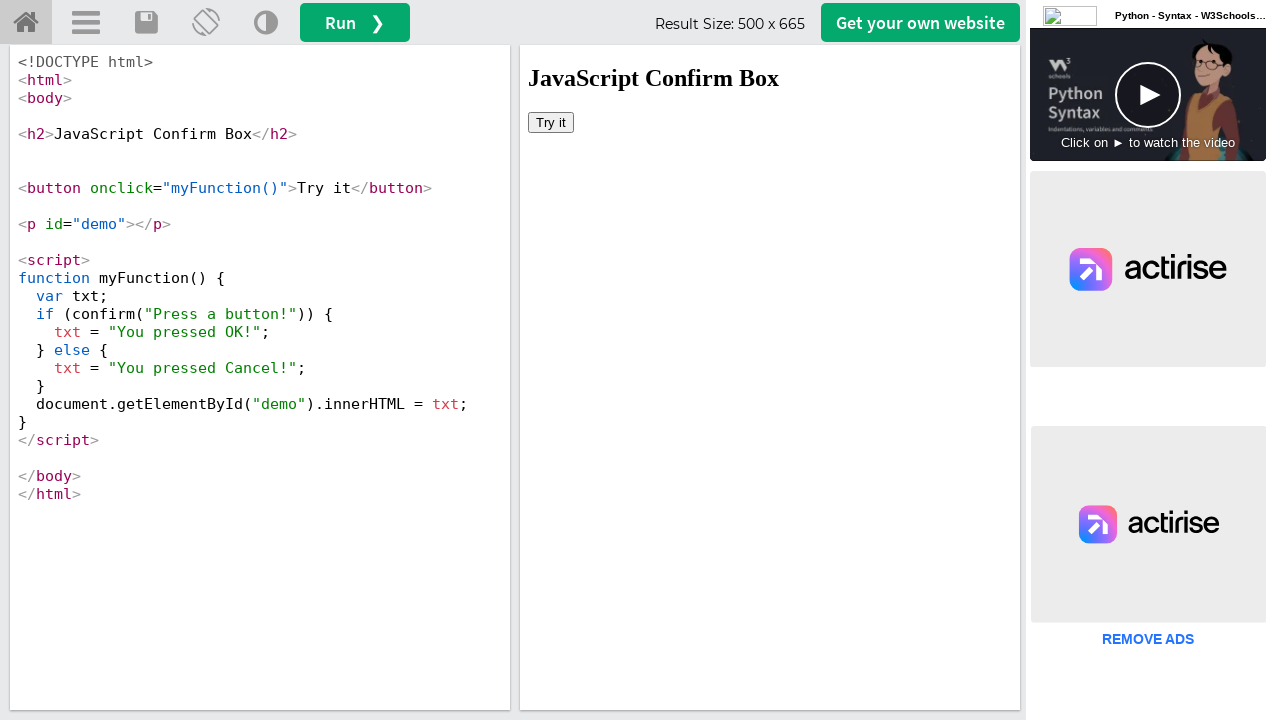

Located iframe element with id 'iframeResult'
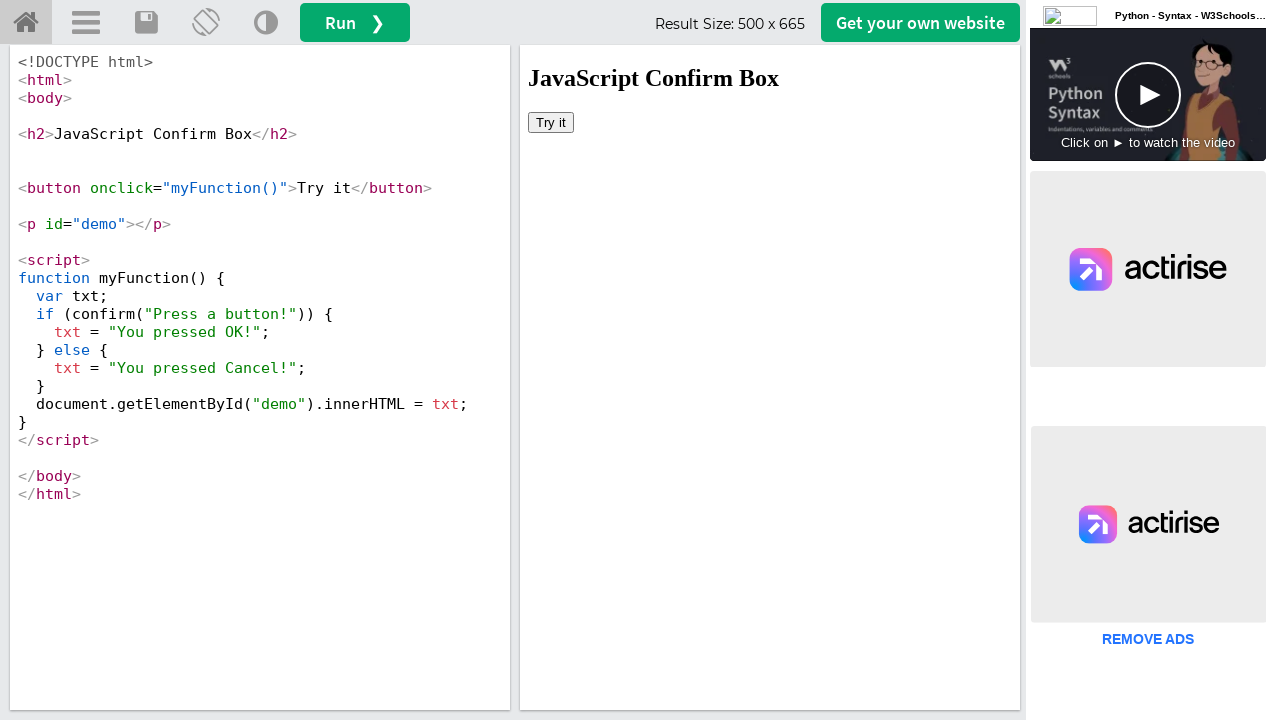

Clicked 'Try it' button in iframe to trigger confirm dialog at (551, 122) on #iframeResult >> internal:control=enter-frame >> button:has-text('Try it')
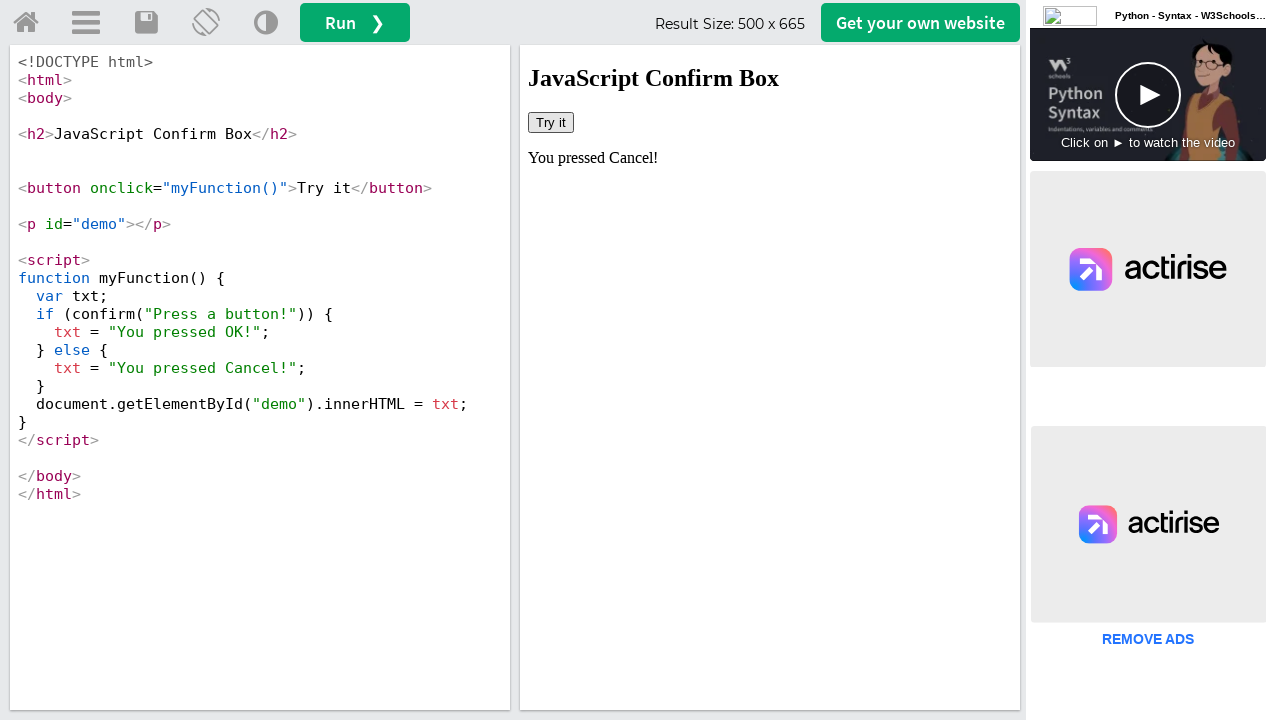

Set up dialog handler to accept confirm dialog
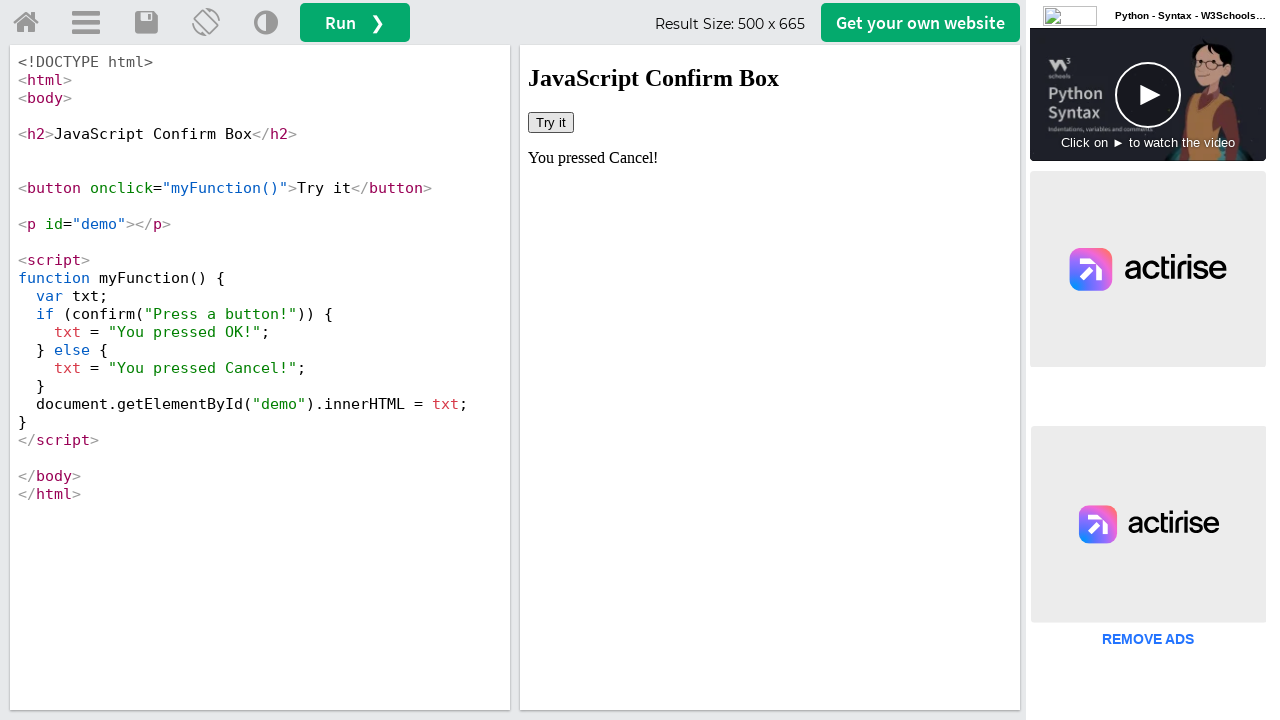

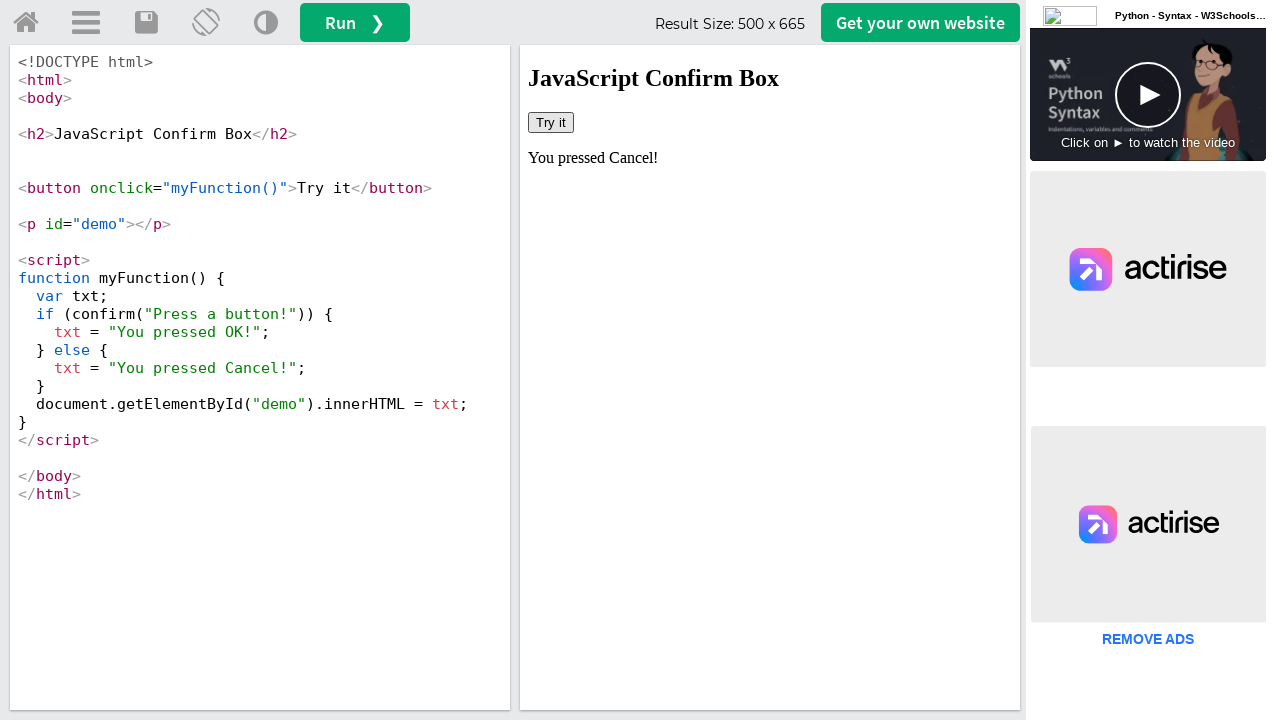